Tests the contact form on a personal portfolio website by filling in name, email, and message fields, then submitting the form.

Starting URL: https://sunilreddy-chinthaparthi.github.io/Personal_Website/

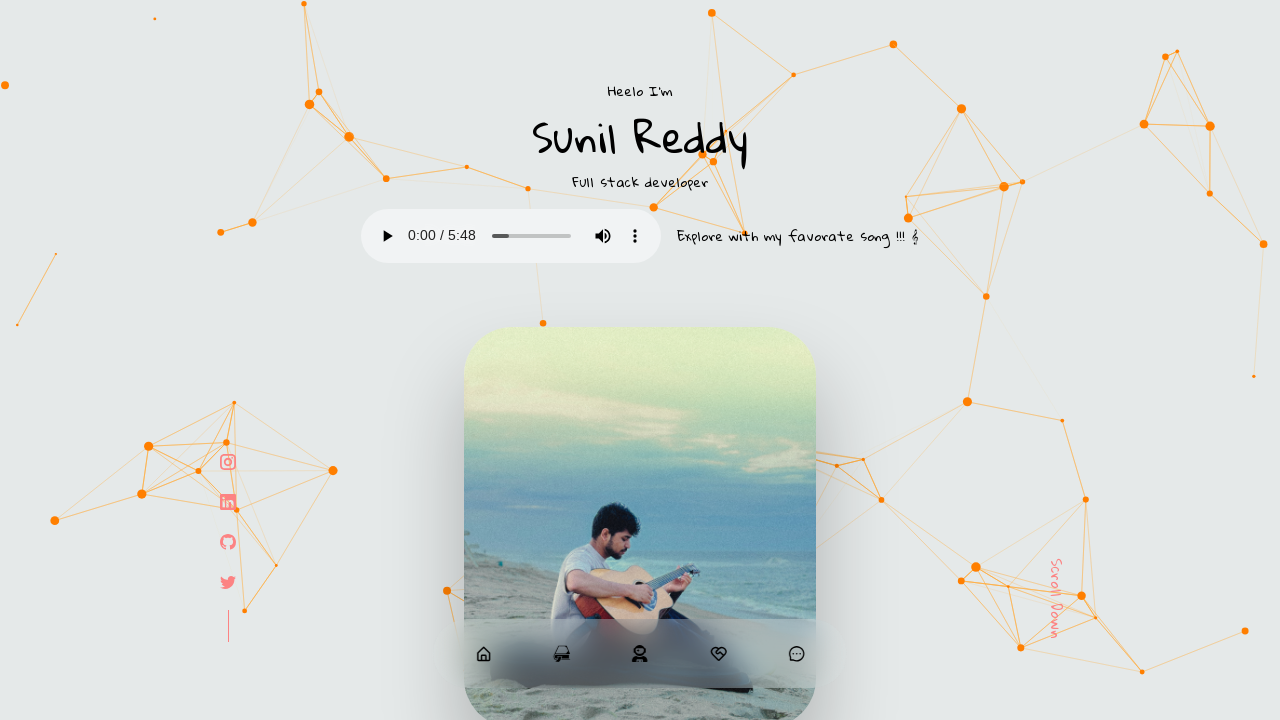

Contact form name field became visible
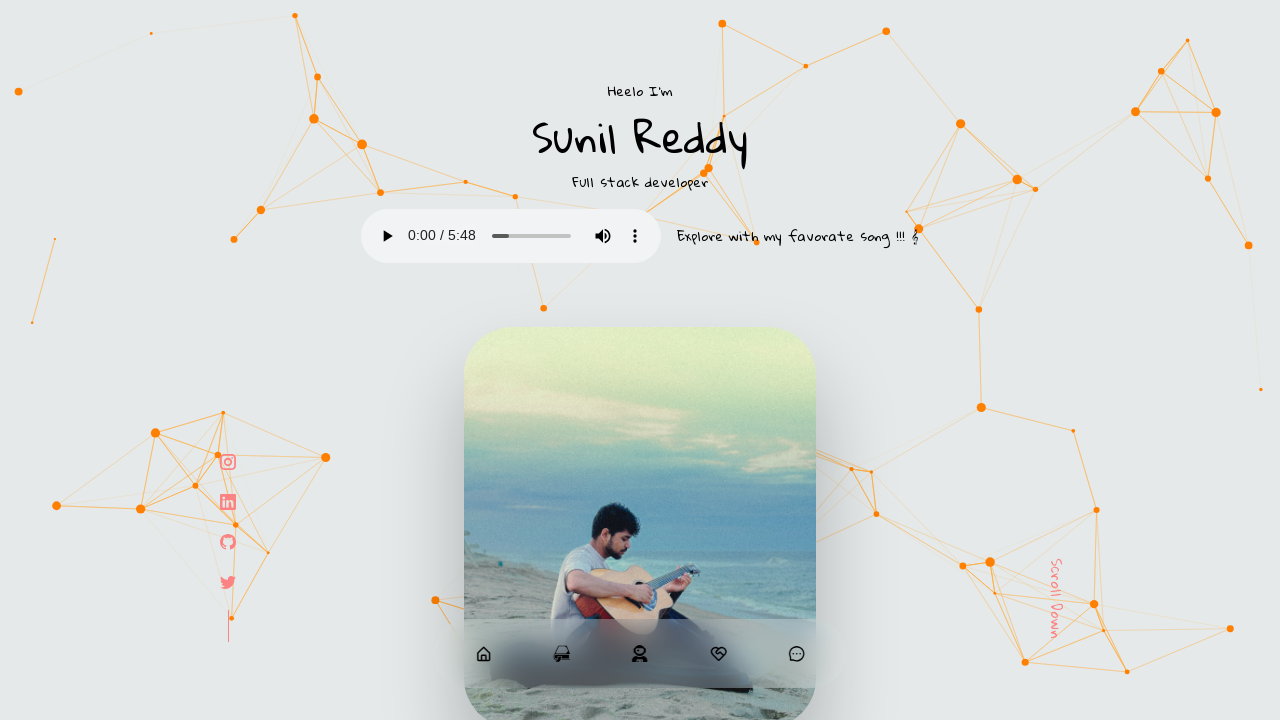

Filled name field with 'Marcus Aurelius' on //*[@id="contact"]/div/form/input[1]
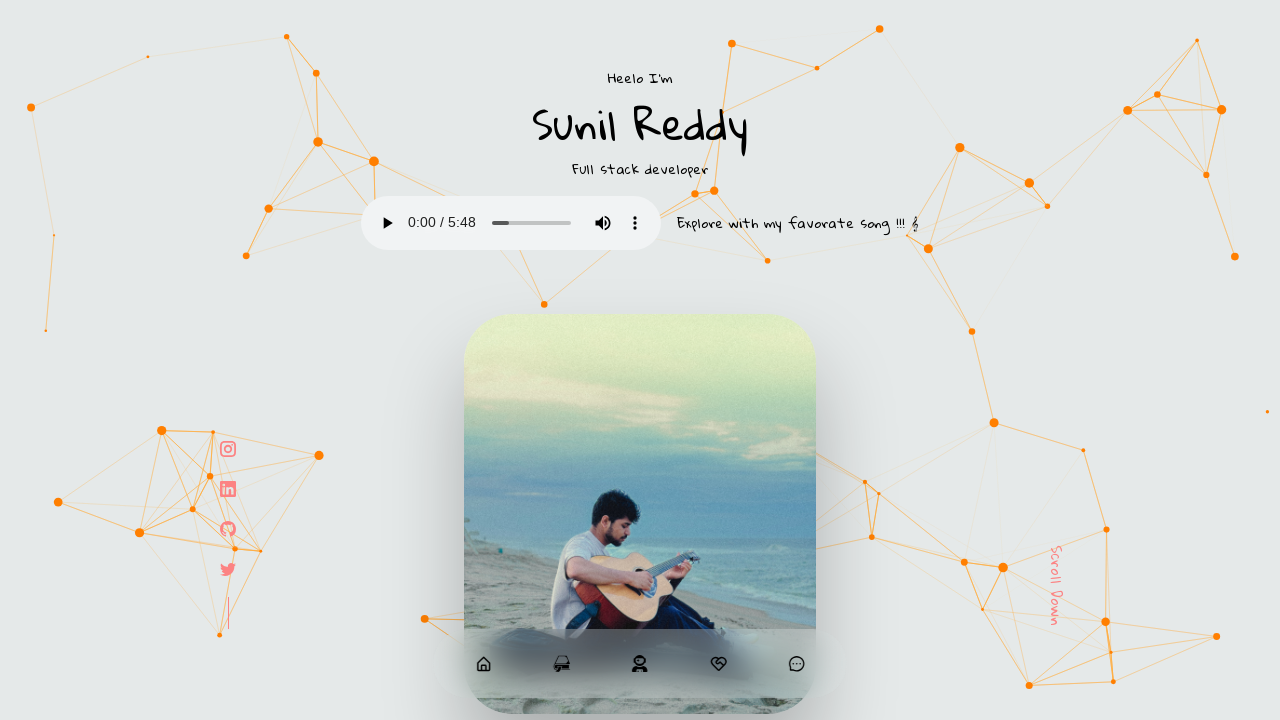

Filled email field with 'marcus.aurelius@gmail.com' on //*[@id="contact"]/div/form/input[2]
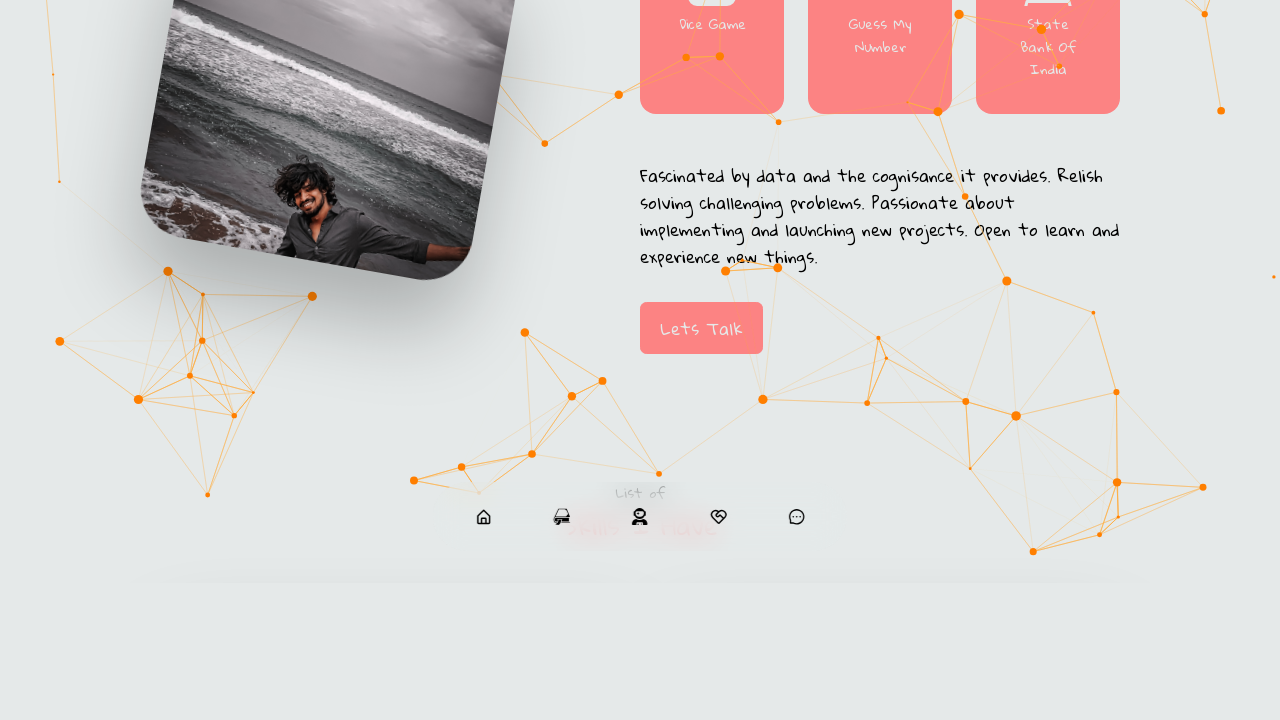

Filled message field with contact message on //*[@id="contact"]/div/form/textarea
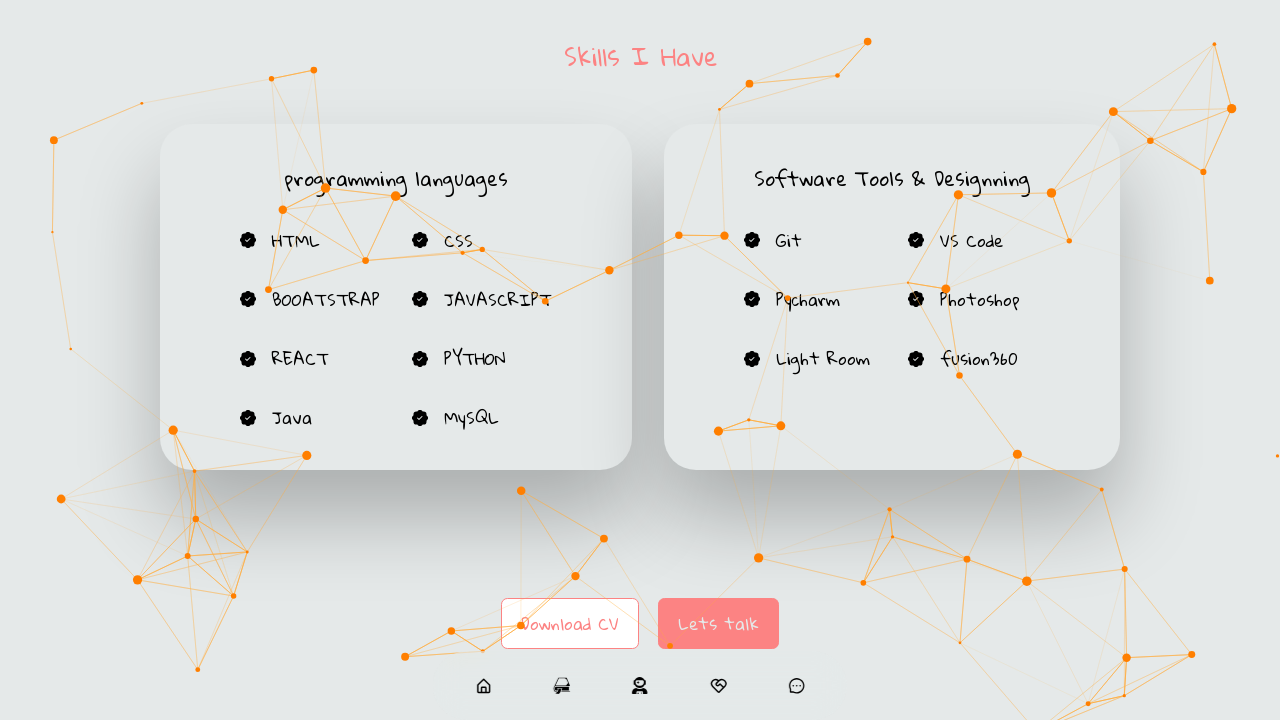

Clicked contact form submit button at (627, 360) on xpath=//*[@id="contact"]/div/form/button
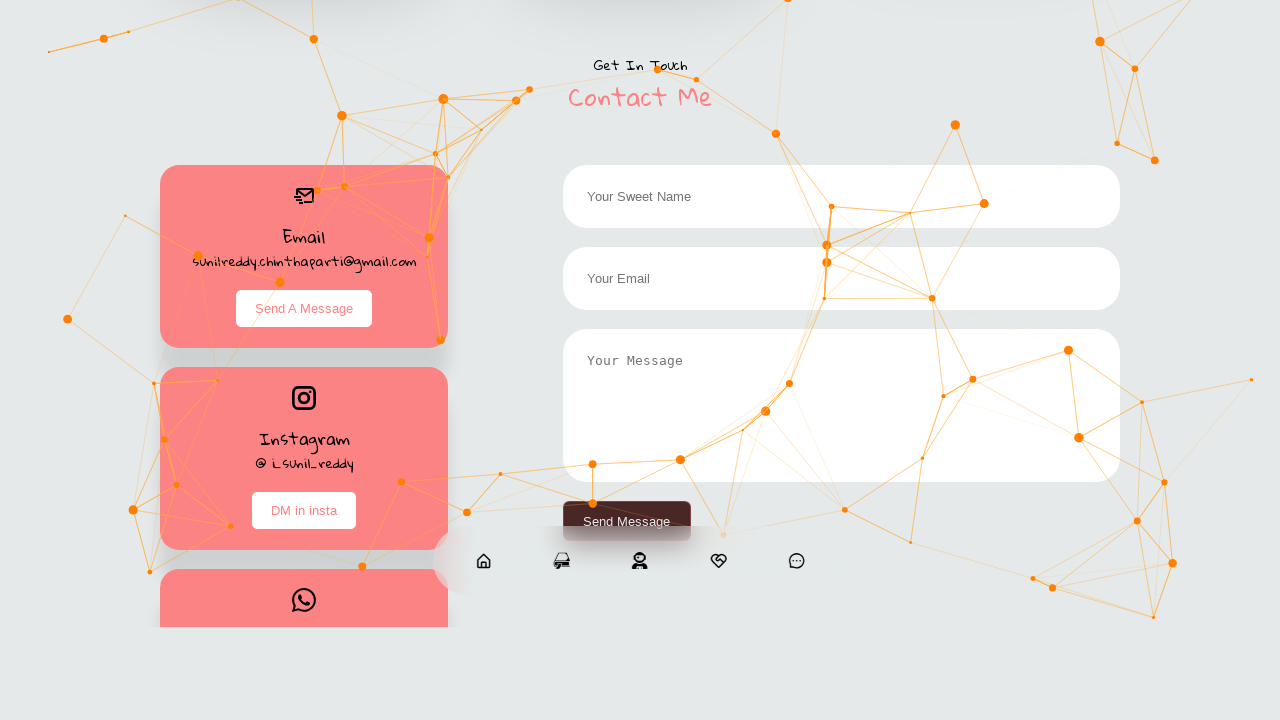

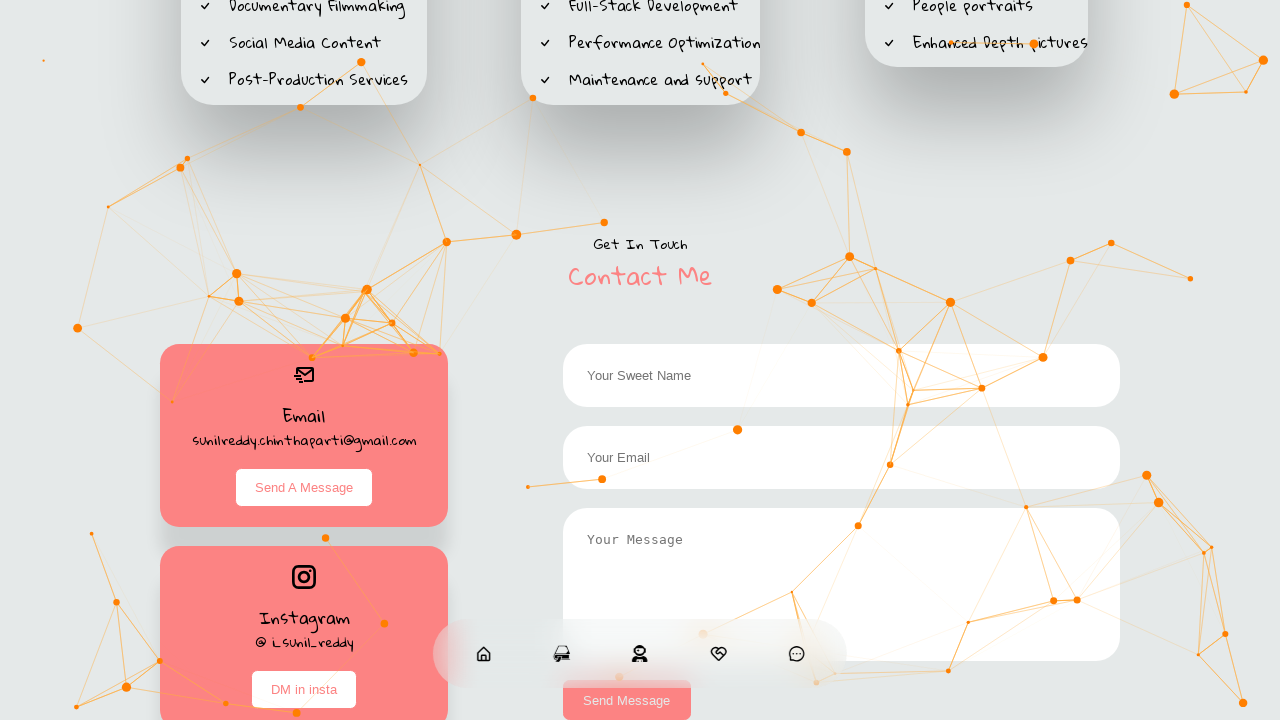